Tests an e-commerce shopping flow by adding specific items (Cucumber and Beetroot) to cart, proceeding to checkout, and applying a promo code to verify it's accepted.

Starting URL: https://rahulshettyacademy.com/seleniumPractise/#

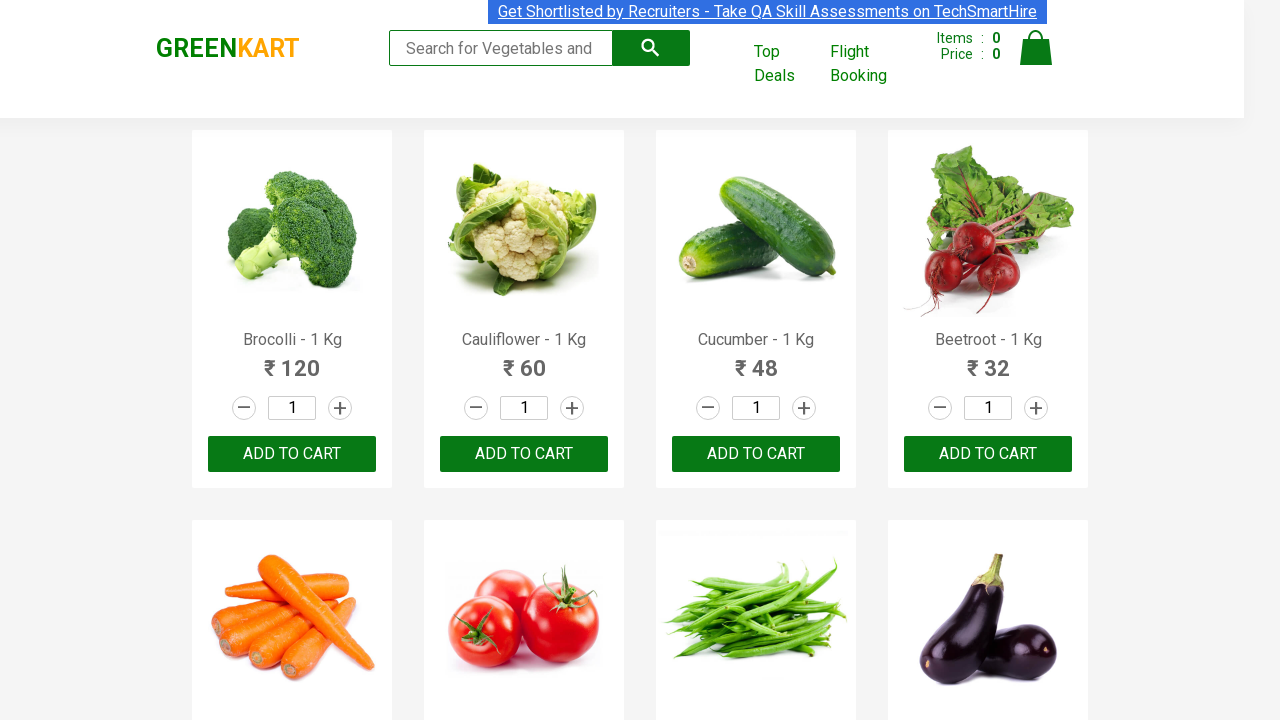

Located all product name elements
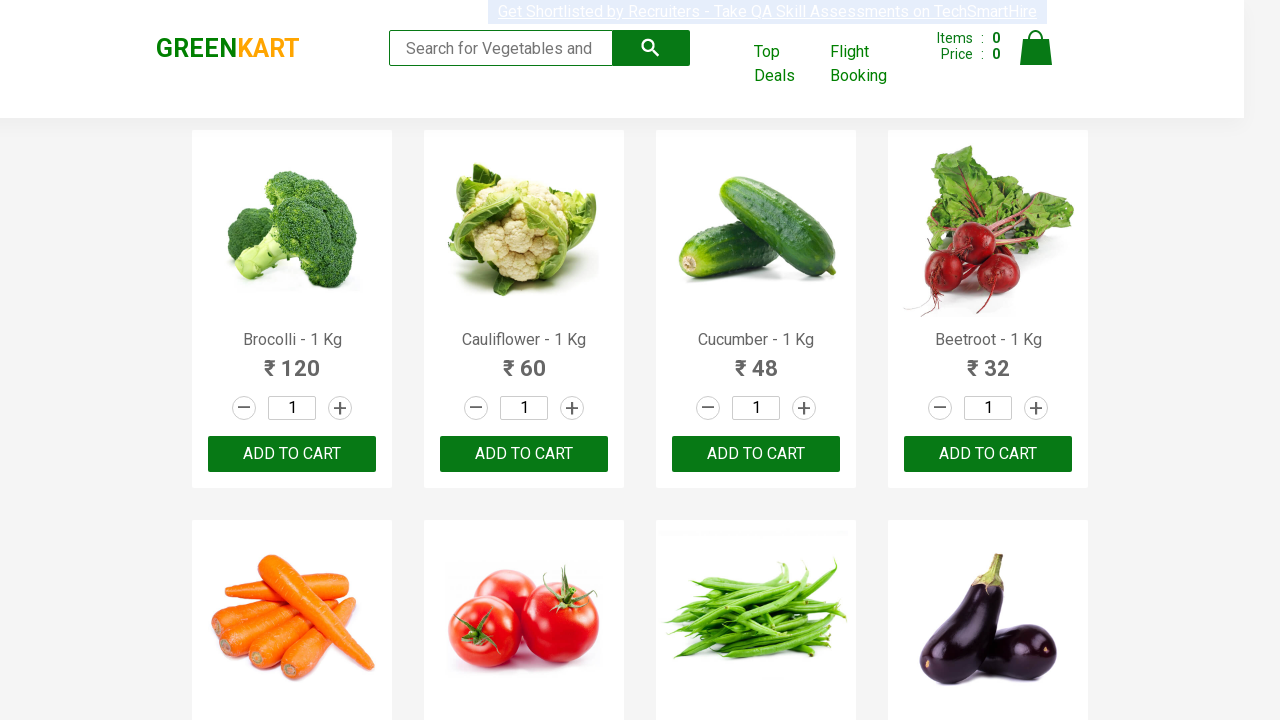

Located all add to cart buttons
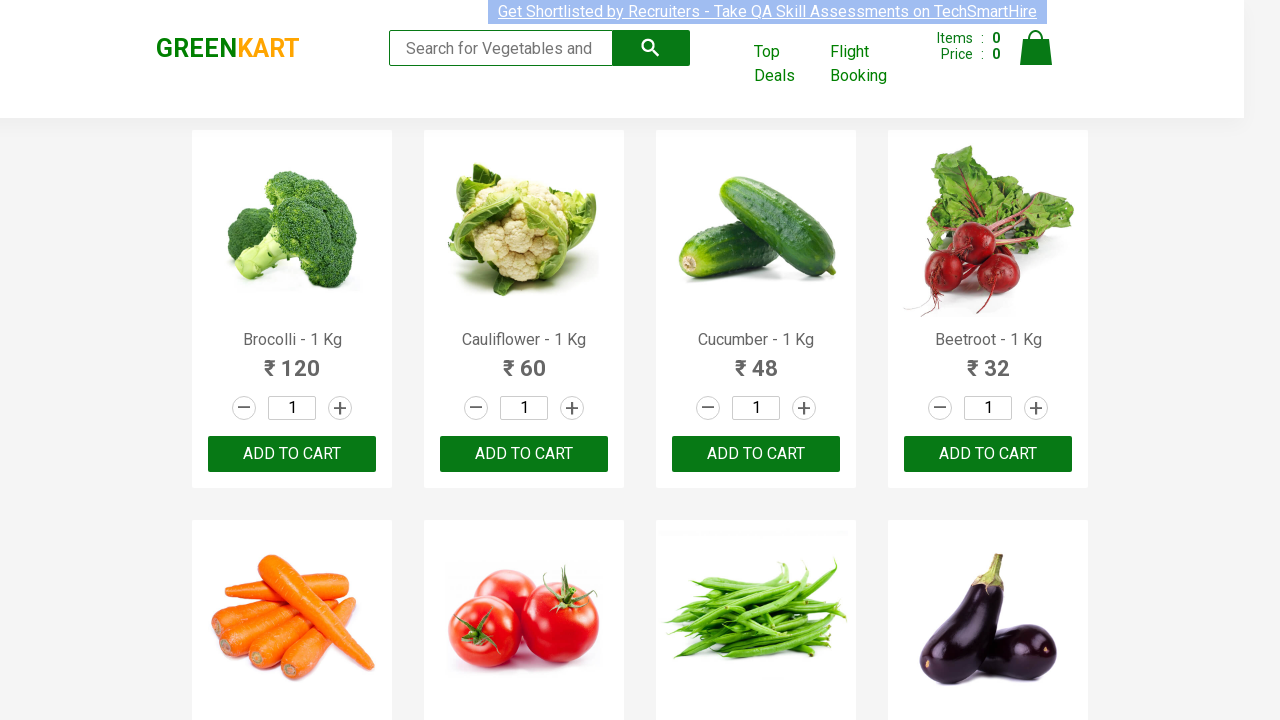

Added 'Cucumber' to cart at (756, 454) on div.product-action > button >> nth=2
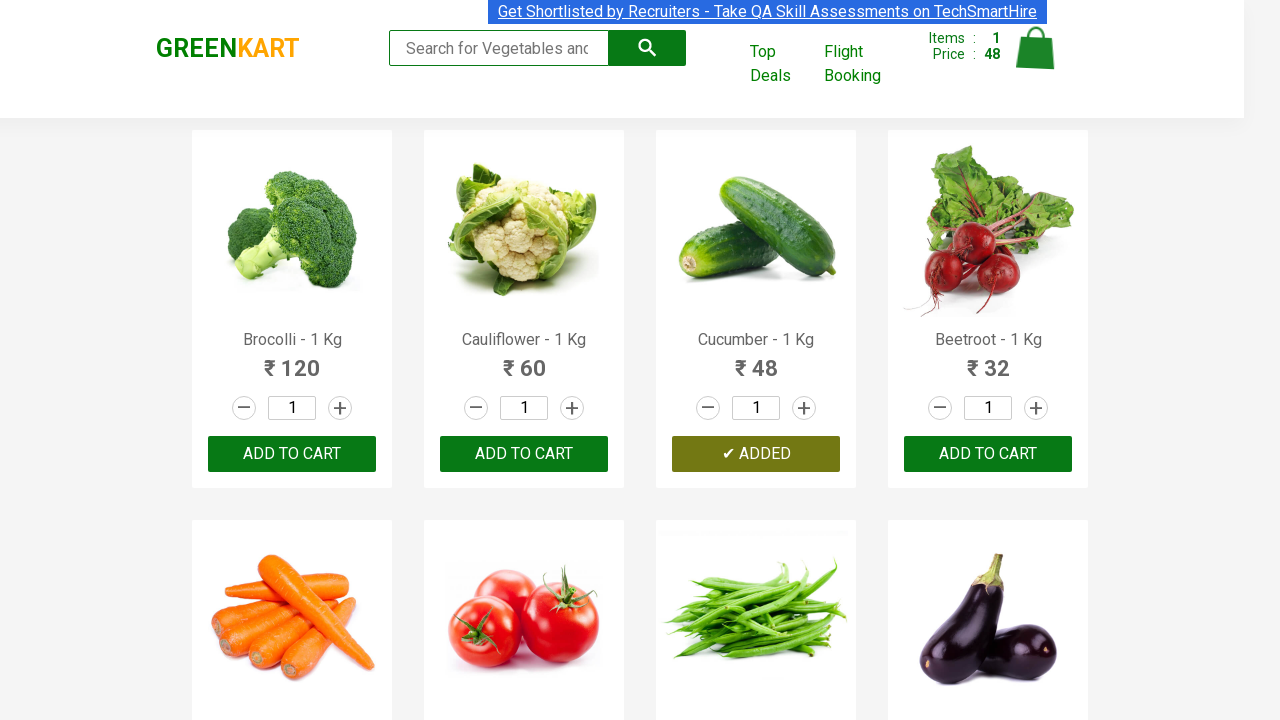

Added 'Beetroot' to cart at (988, 454) on div.product-action > button >> nth=3
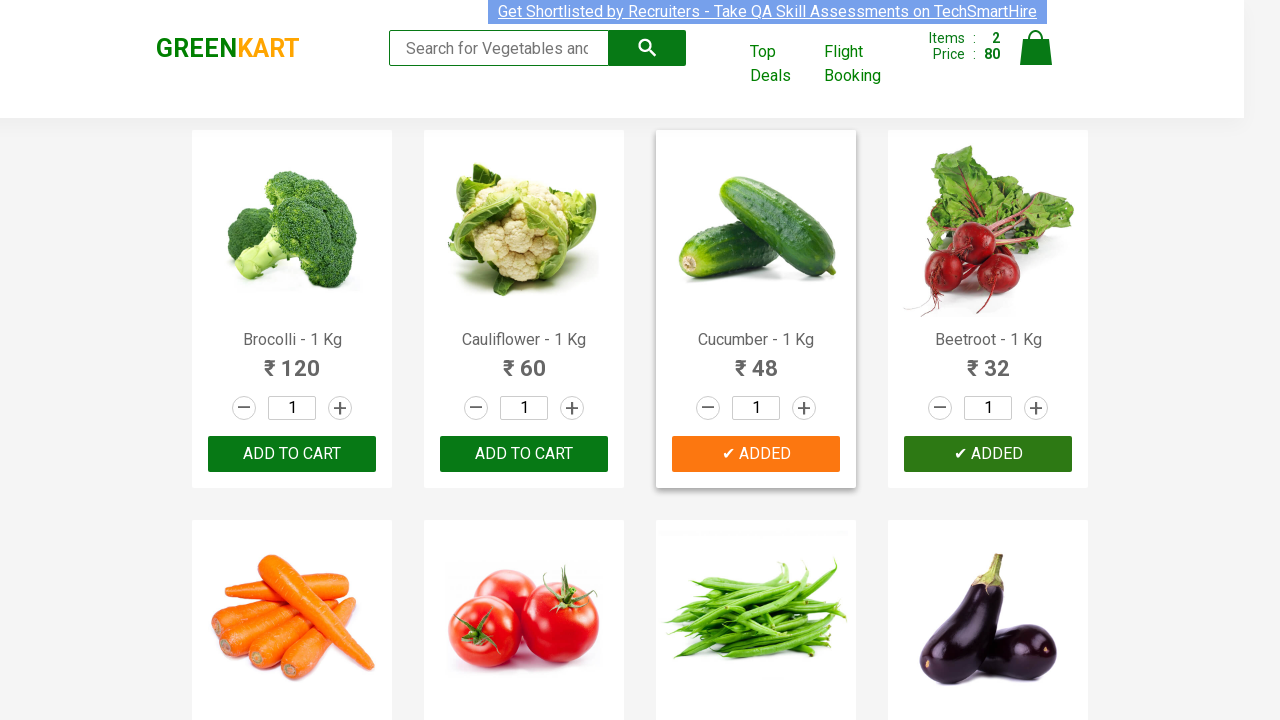

Clicked on cart icon to view cart at (1036, 48) on img[alt='Cart']
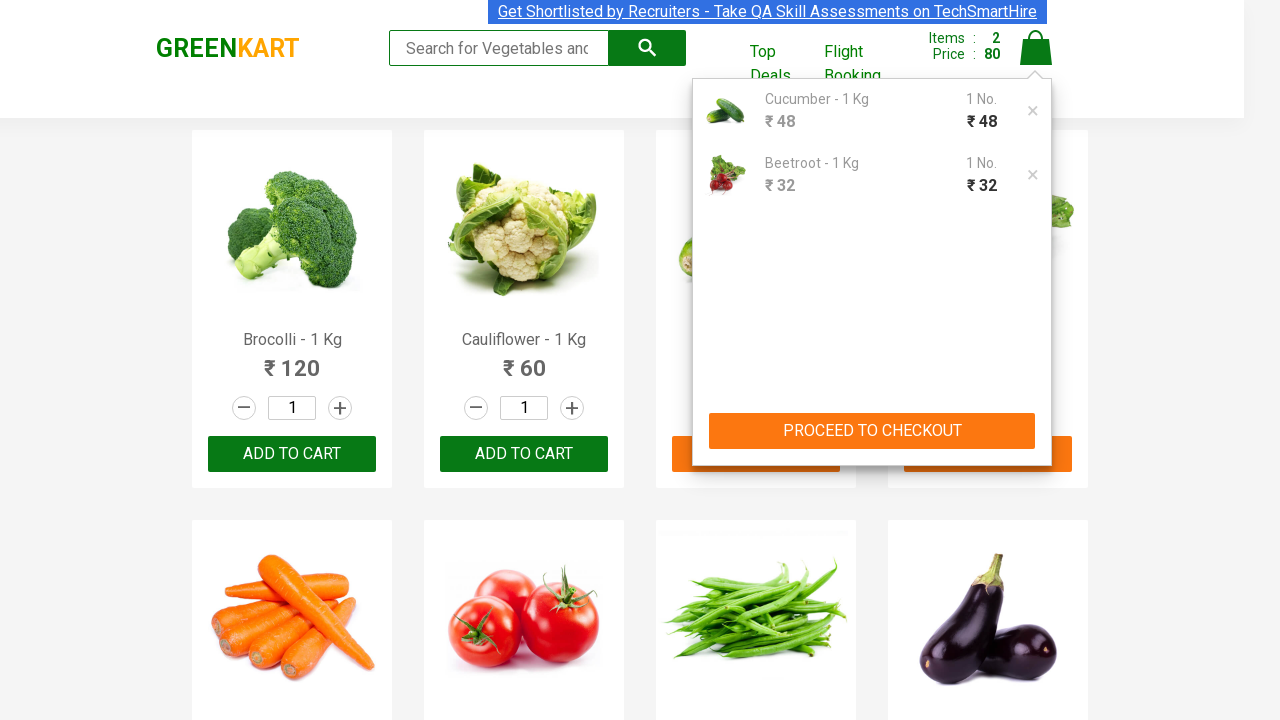

Clicked PROCEED TO CHECKOUT button at (872, 431) on xpath=//button[text()='PROCEED TO CHECKOUT']
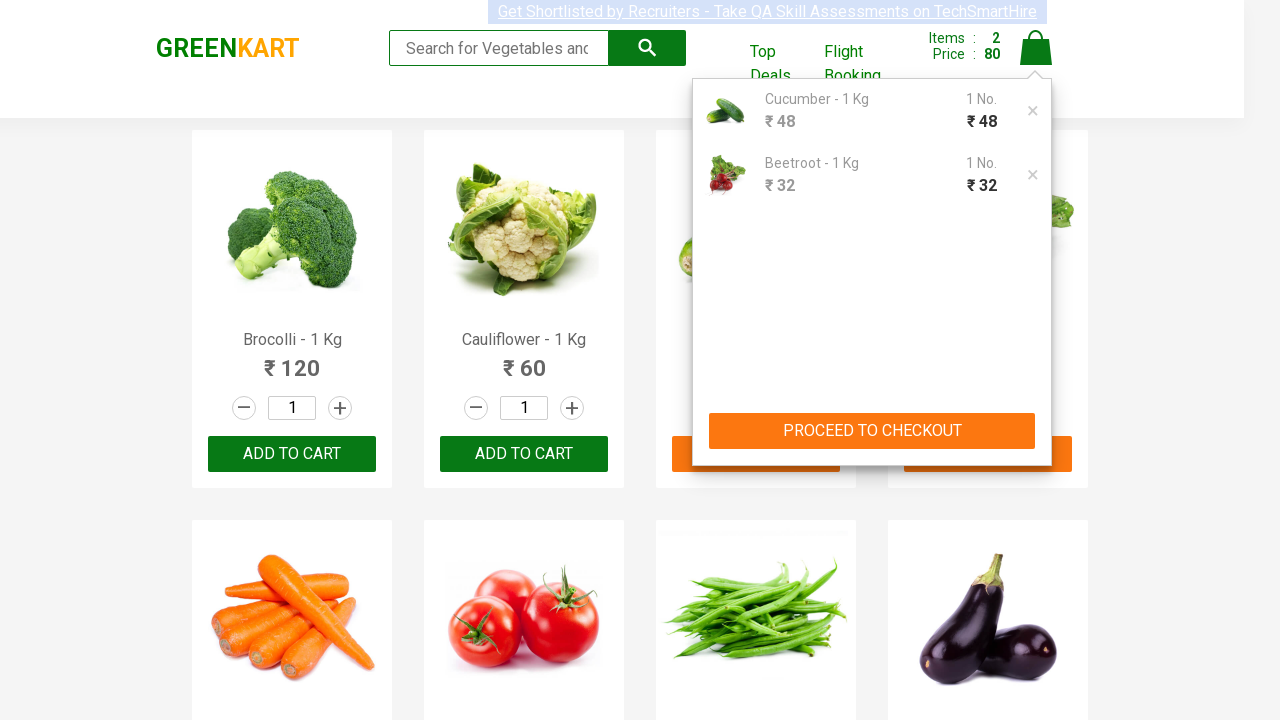

Entered promo code 'rahulshettyacademy' on input.promoCode
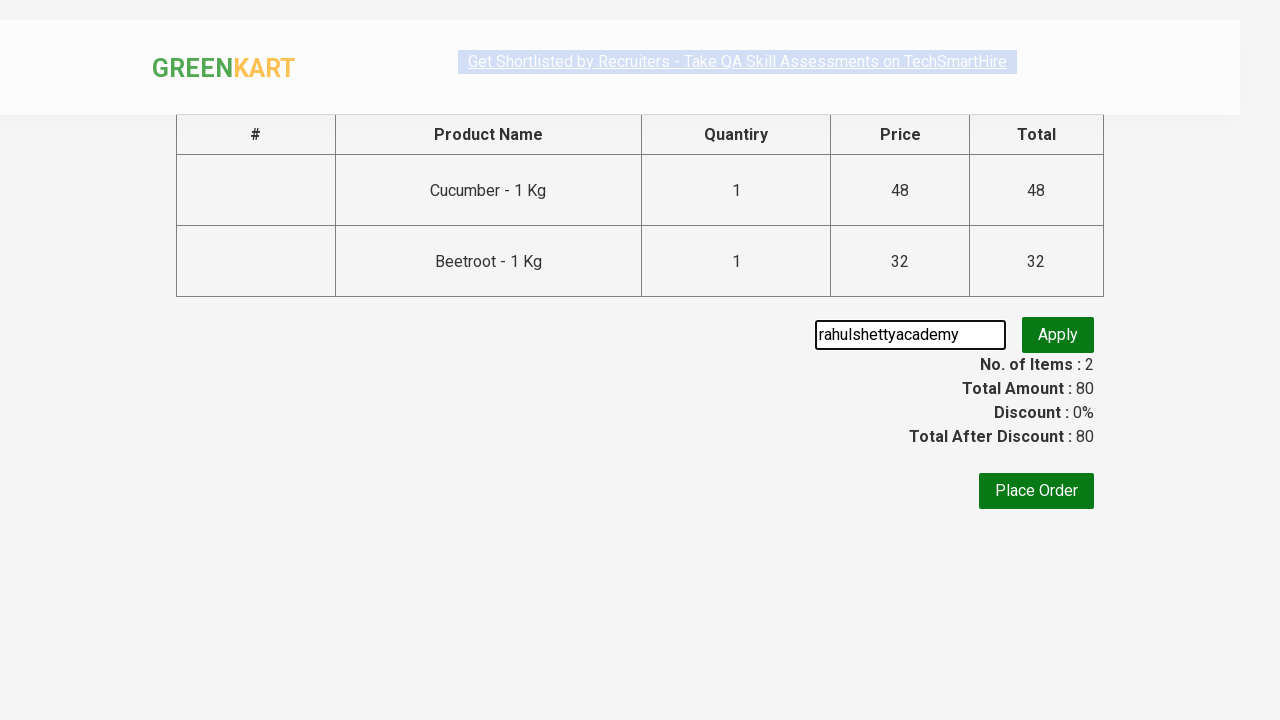

Clicked apply promo button at (1058, 335) on button.promoBtn
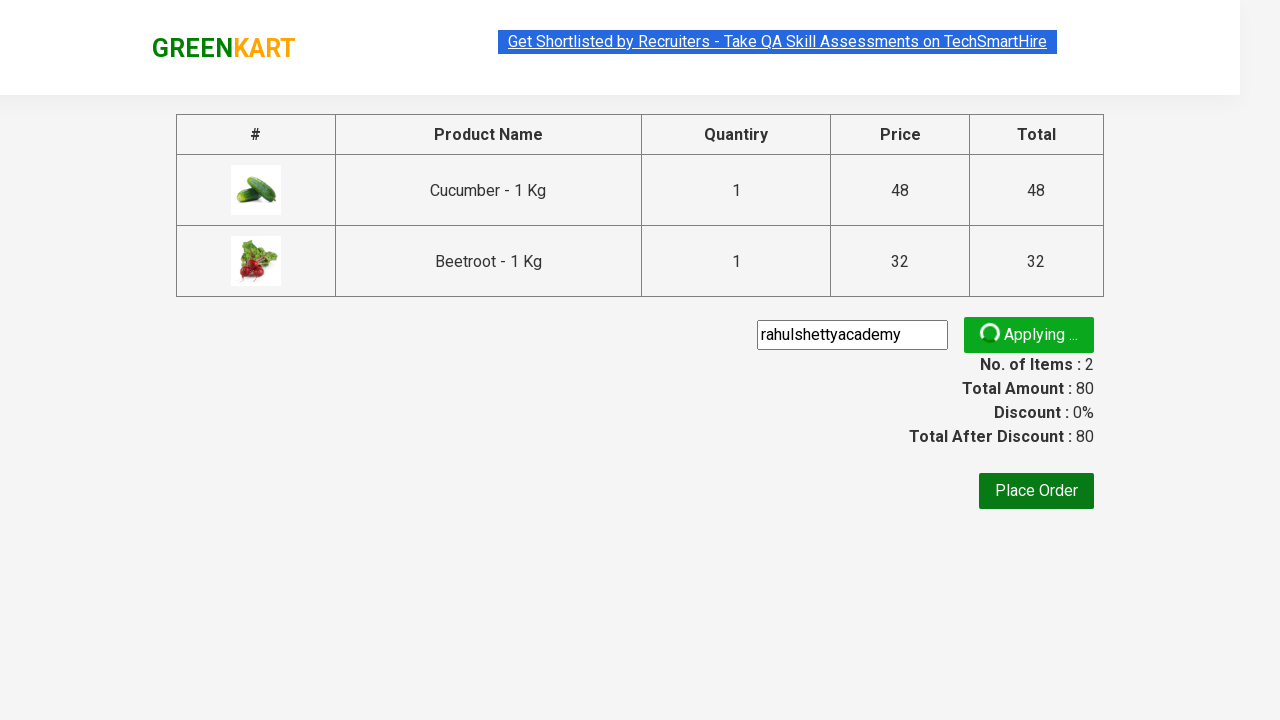

Promo code response message appeared
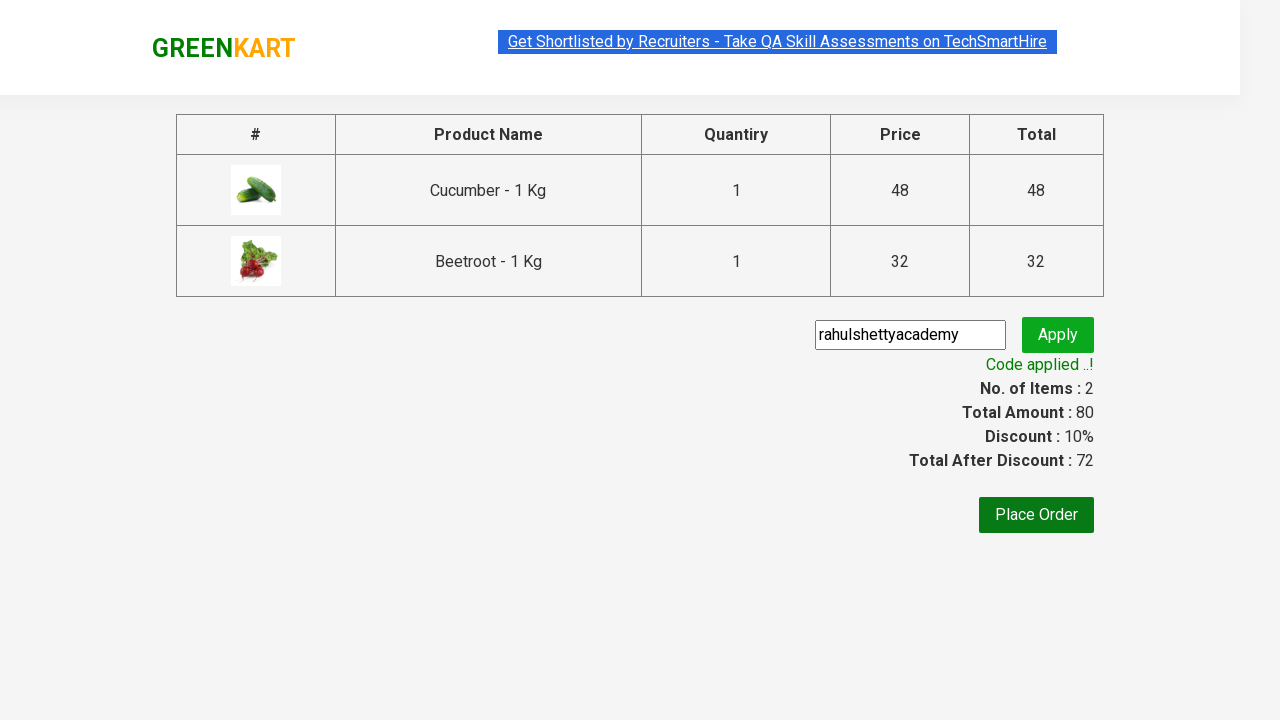

Retrieved promo message: 'Code applied ..!'
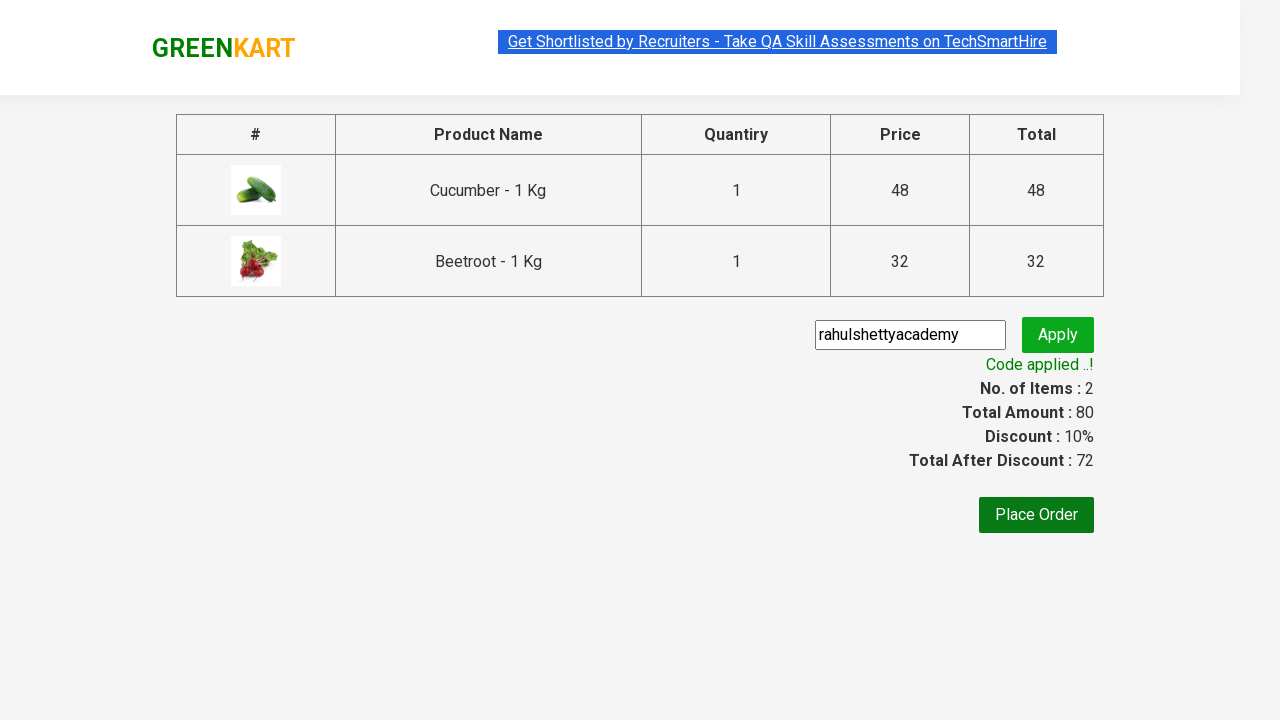

Verified promo code was successfully applied
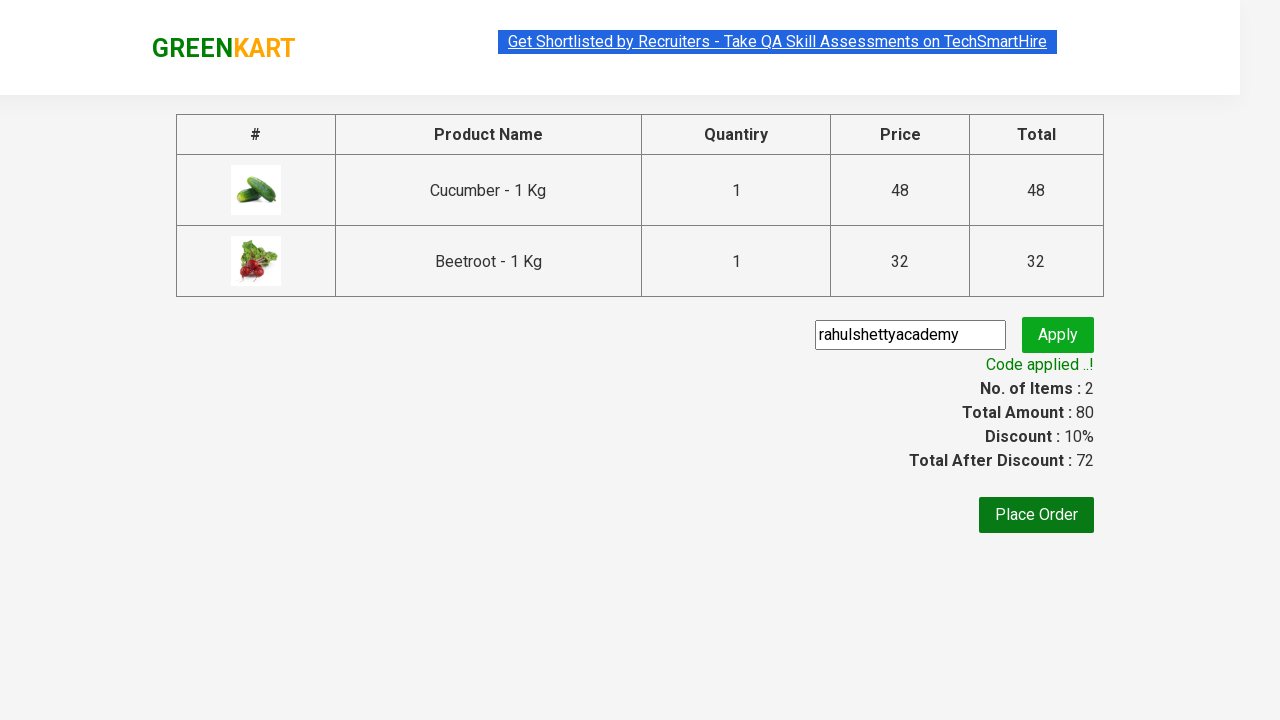

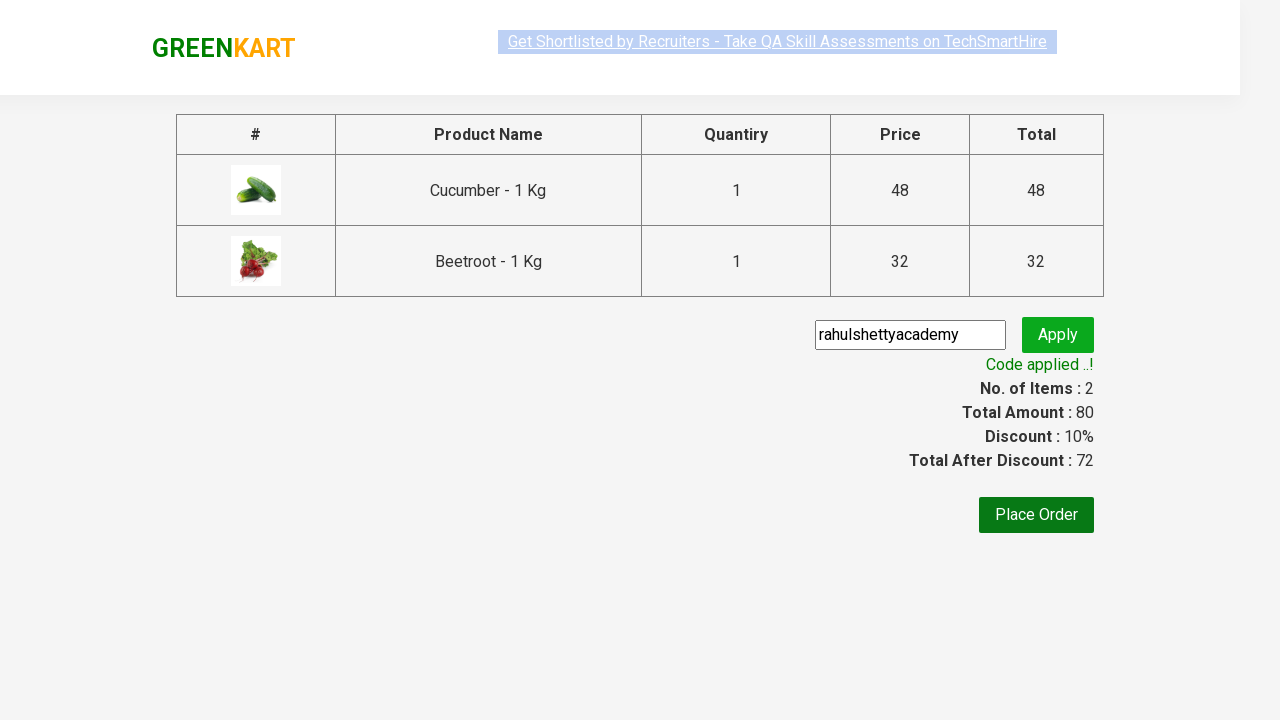